Tests handling of a JavaScript alert box by switching to iframe, triggering the alert, and accepting it

Starting URL: http://www.w3schools.com/js/tryit.asp?filename=tryjs_alert

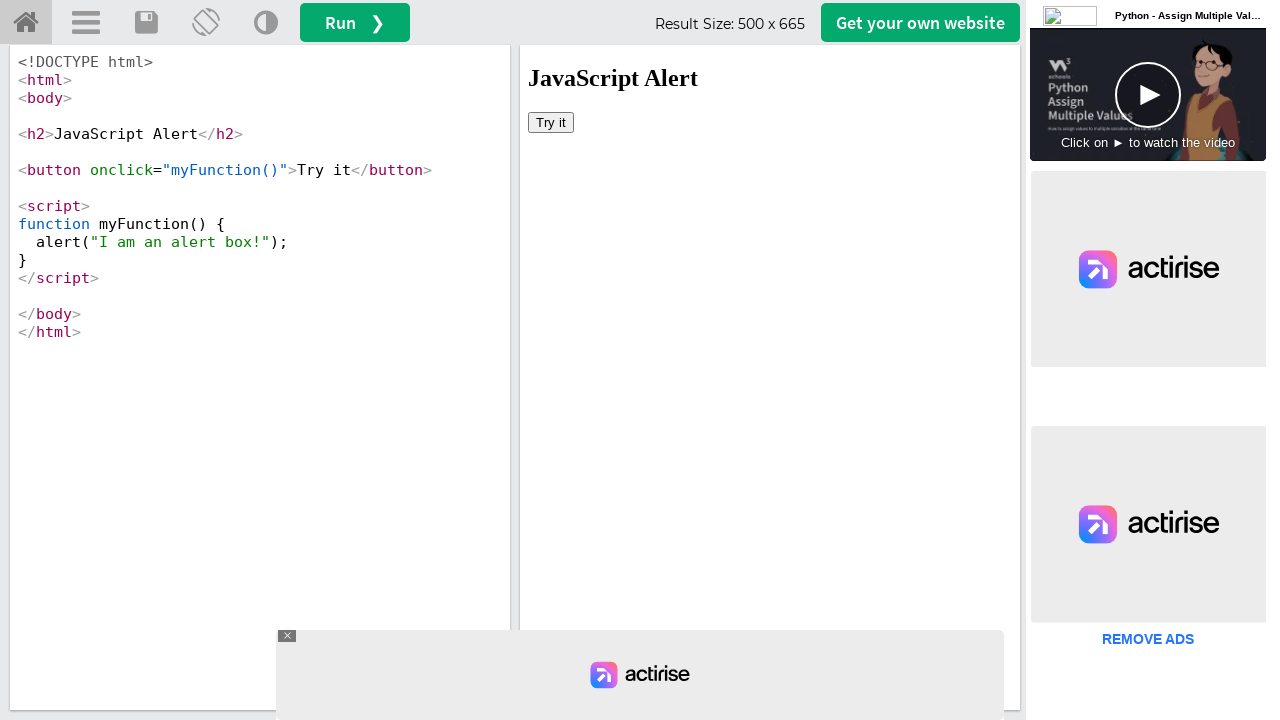

Located the iframeResult frame
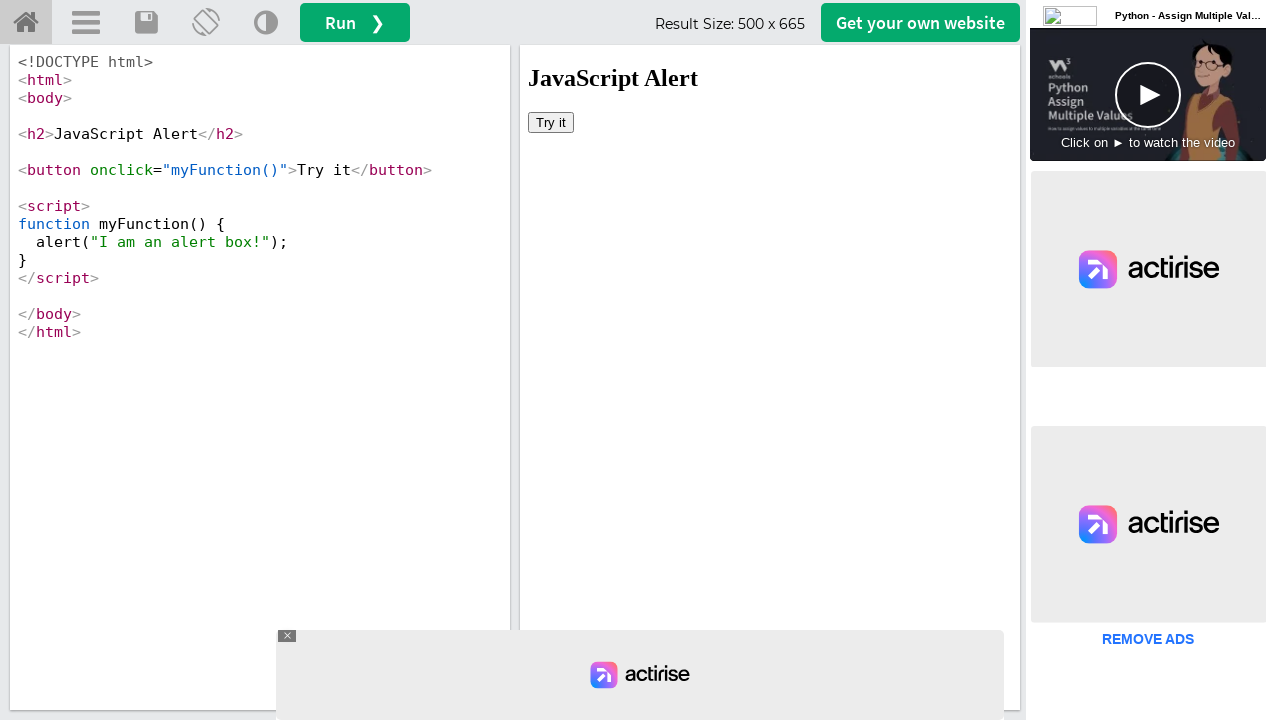

Clicked button to trigger JavaScript alert at (551, 122) on #iframeResult >> internal:control=enter-frame >> button[onclick='myFunction()']
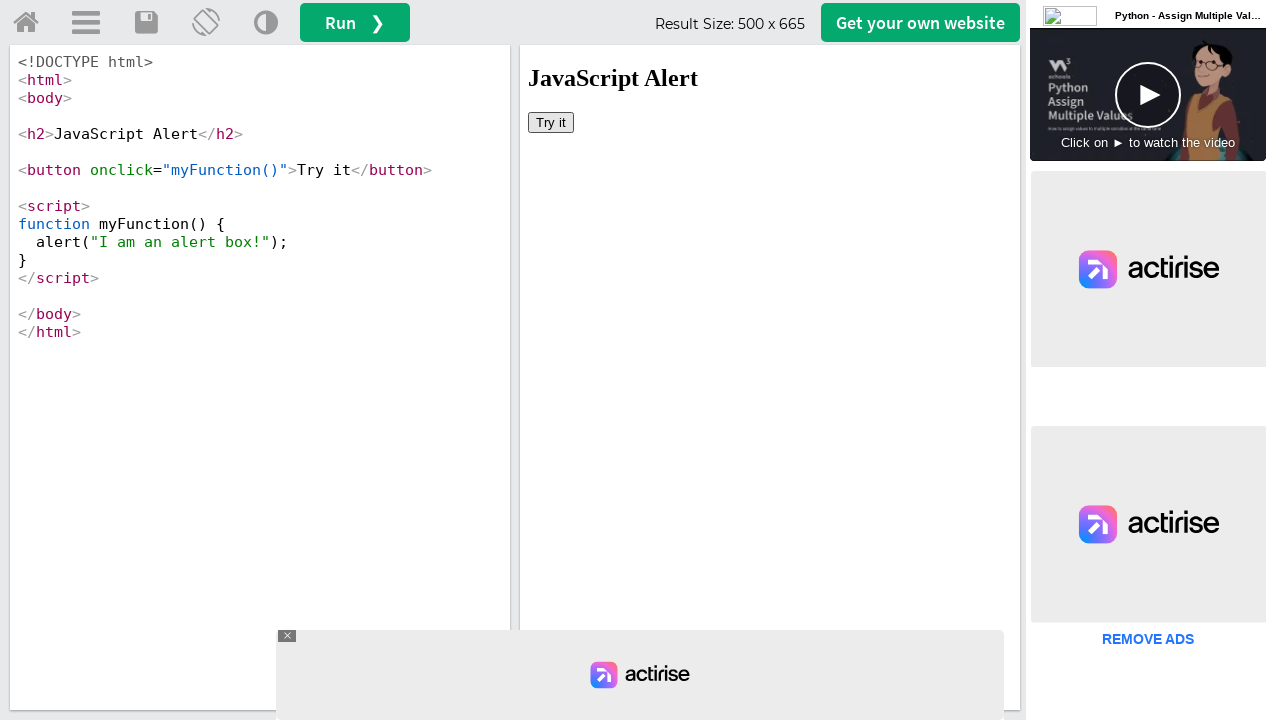

Set up dialog handler to accept alert
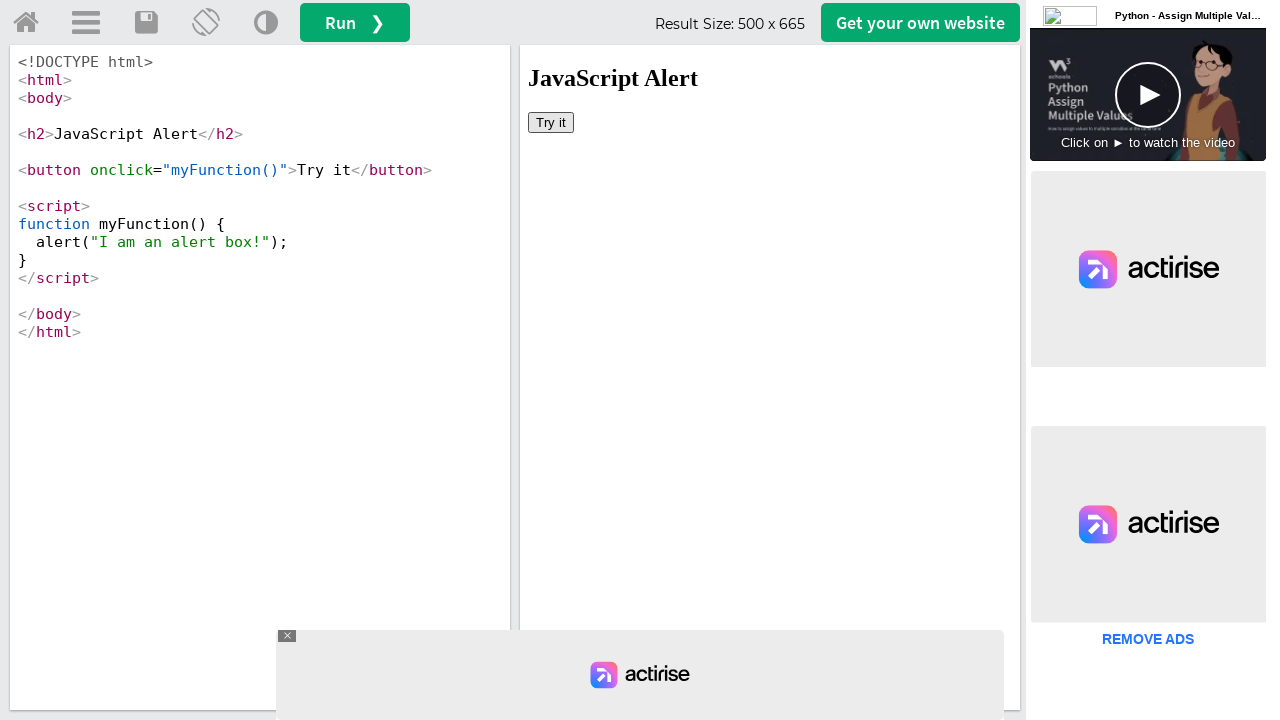

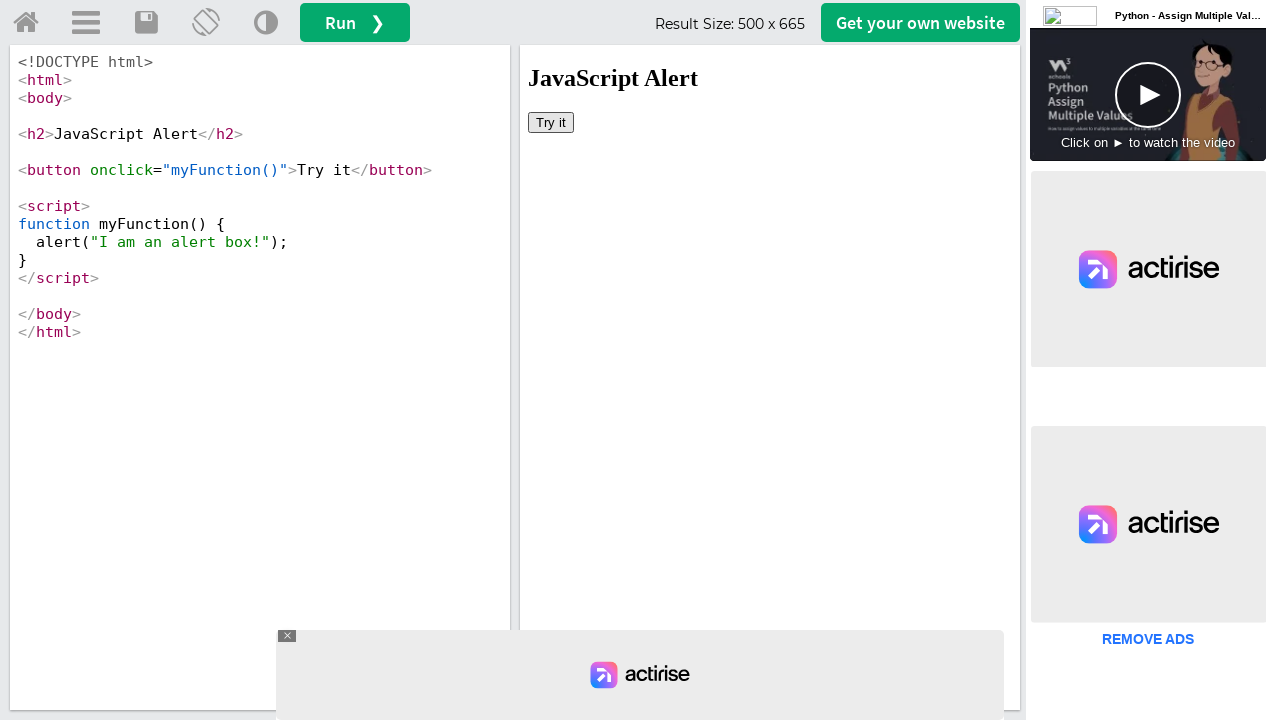